Tests the context menu functionality by right-clicking on a designated area

Starting URL: https://the-internet.herokuapp.com/

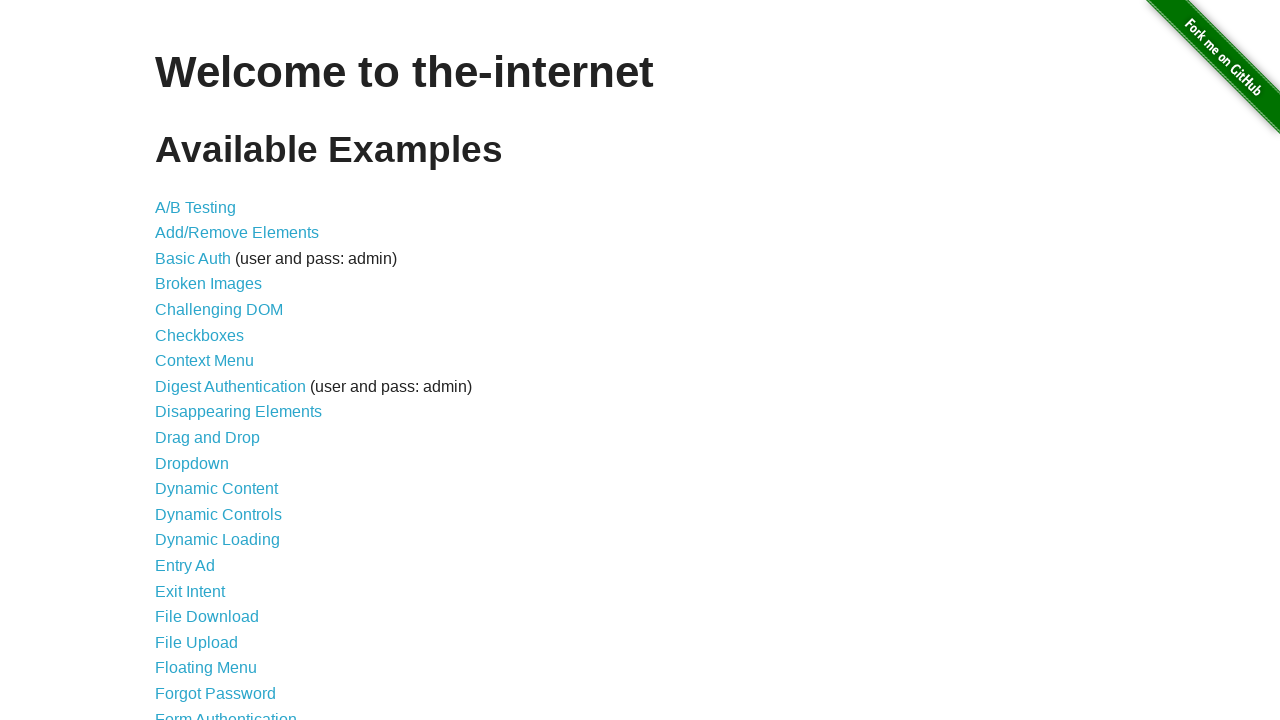

Clicked on Context Menu link at (204, 361) on xpath=//a[text()='Context Menu']
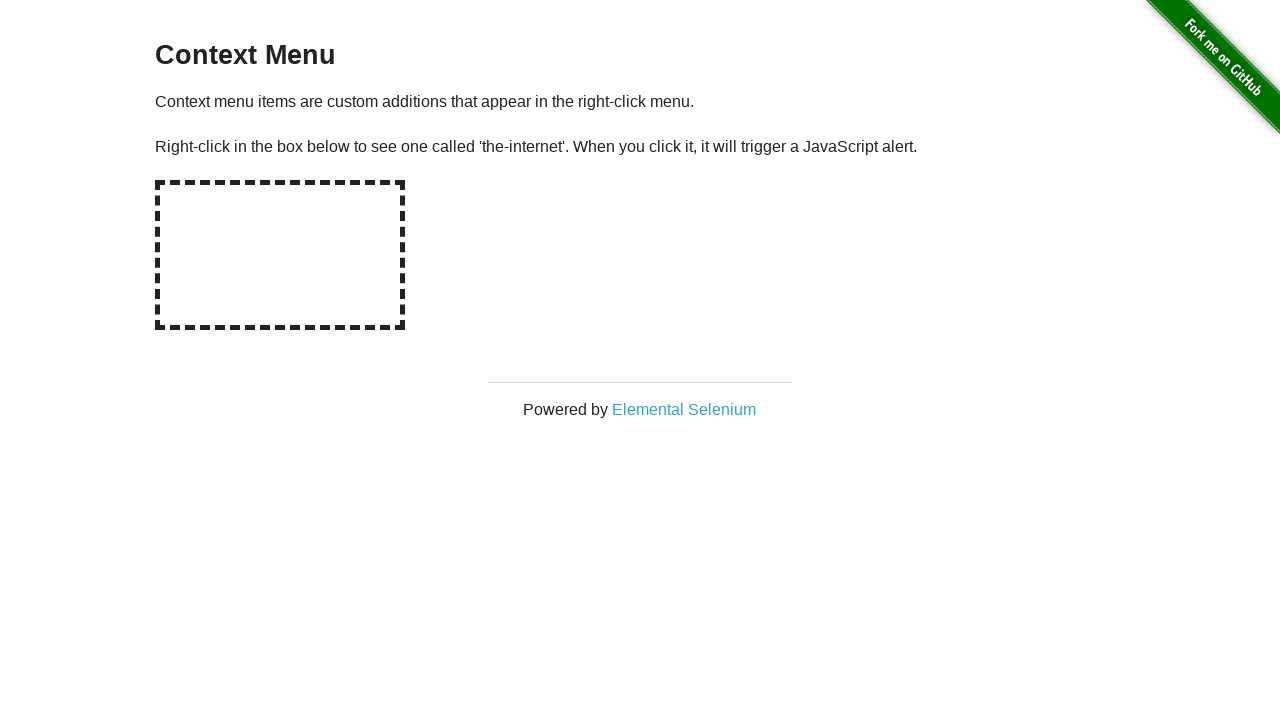

Set up dialog handler to accept alerts
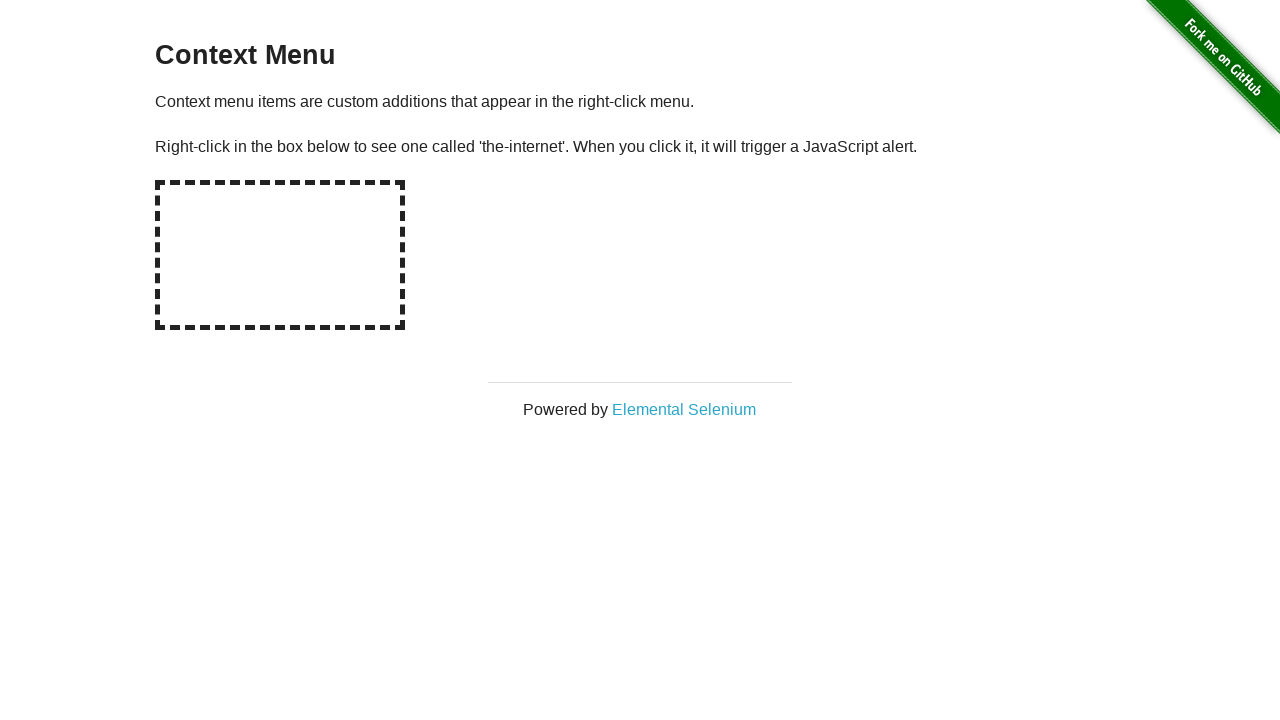

Right-clicked on the hot-spot element to open context menu at (280, 255) on #hot-spot
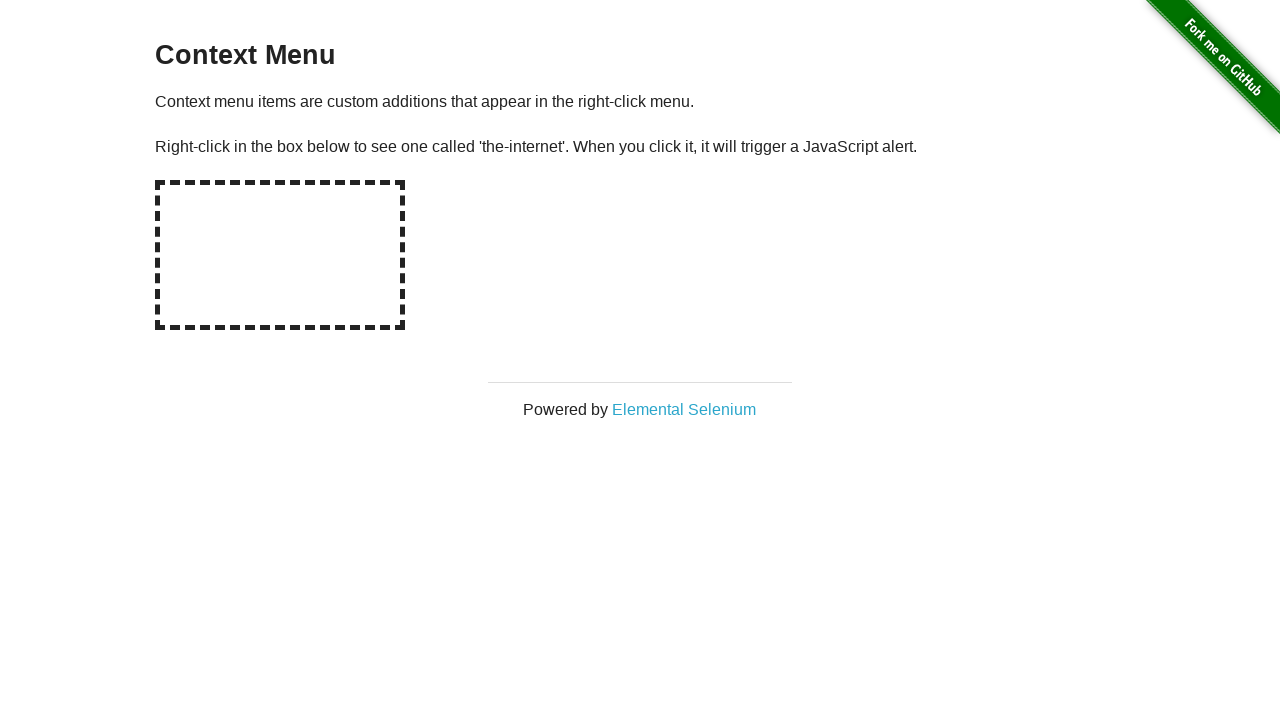

Waited for alert dialog to be processed
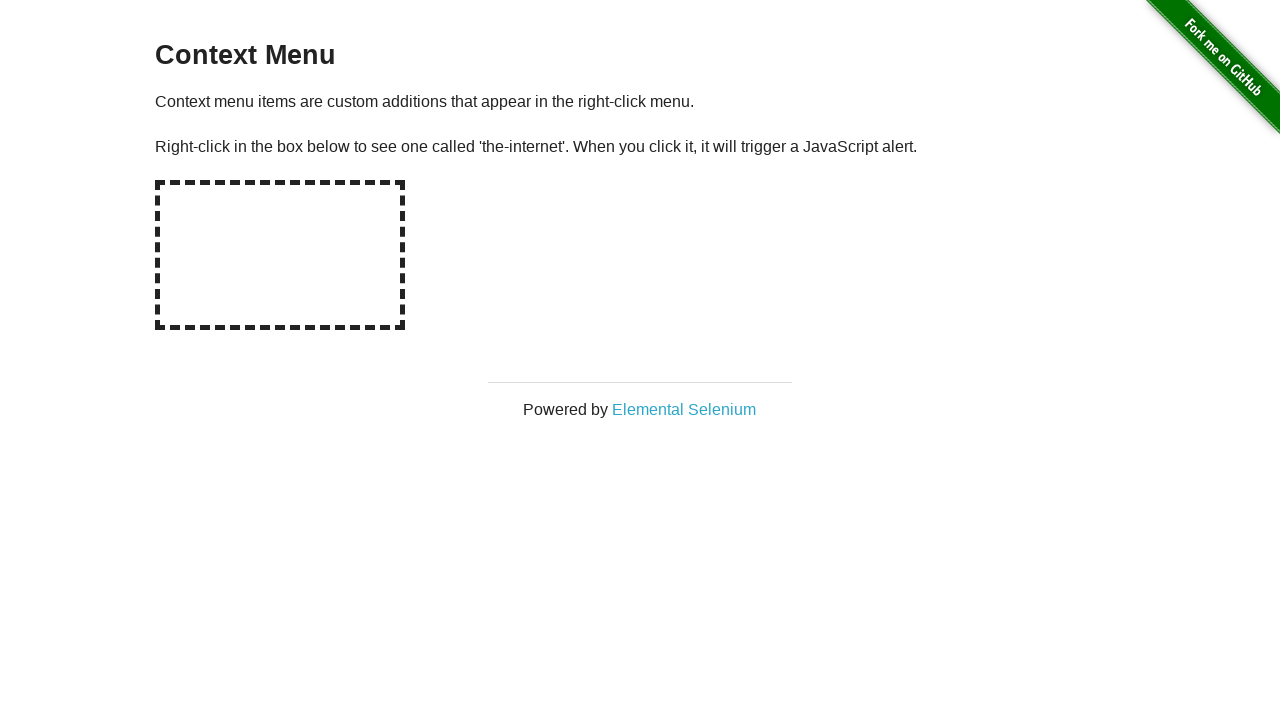

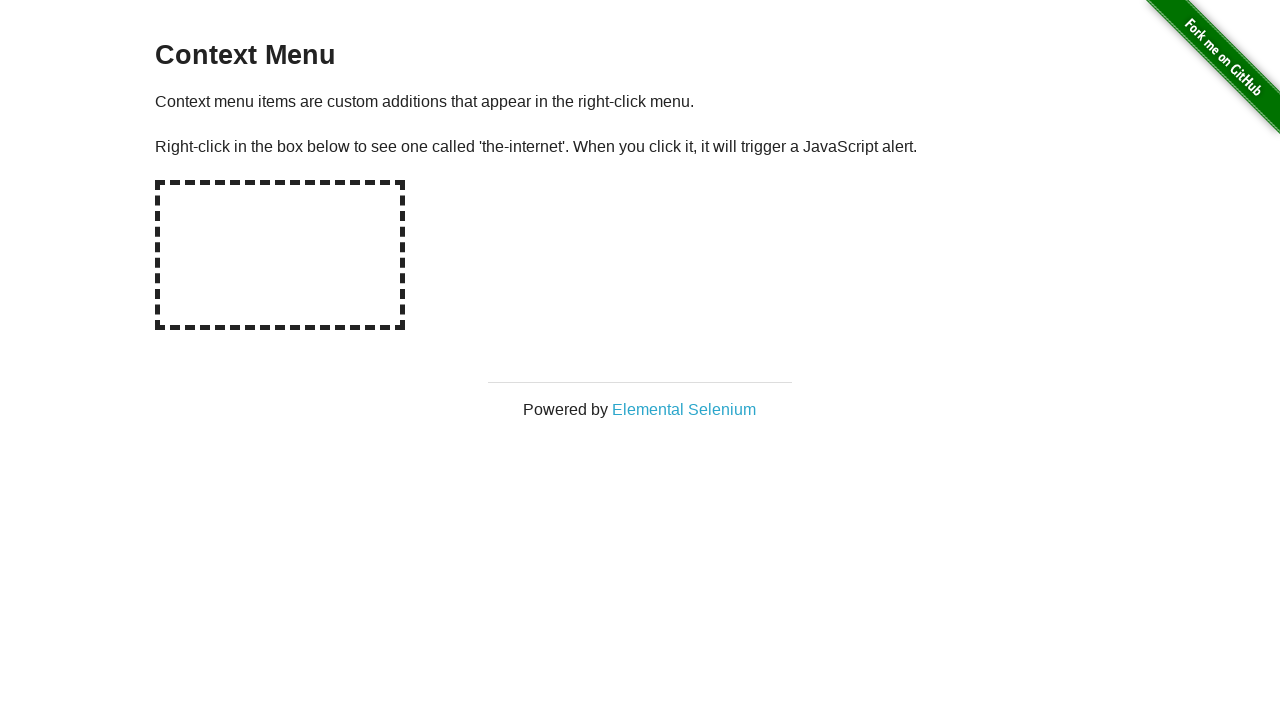